Tests nested iframe handling by clicking on a tab, switching through nested iframes, entering text in an input field, then switching back to hover over a menu element

Starting URL: https://demo.automationtesting.in/Frames.html

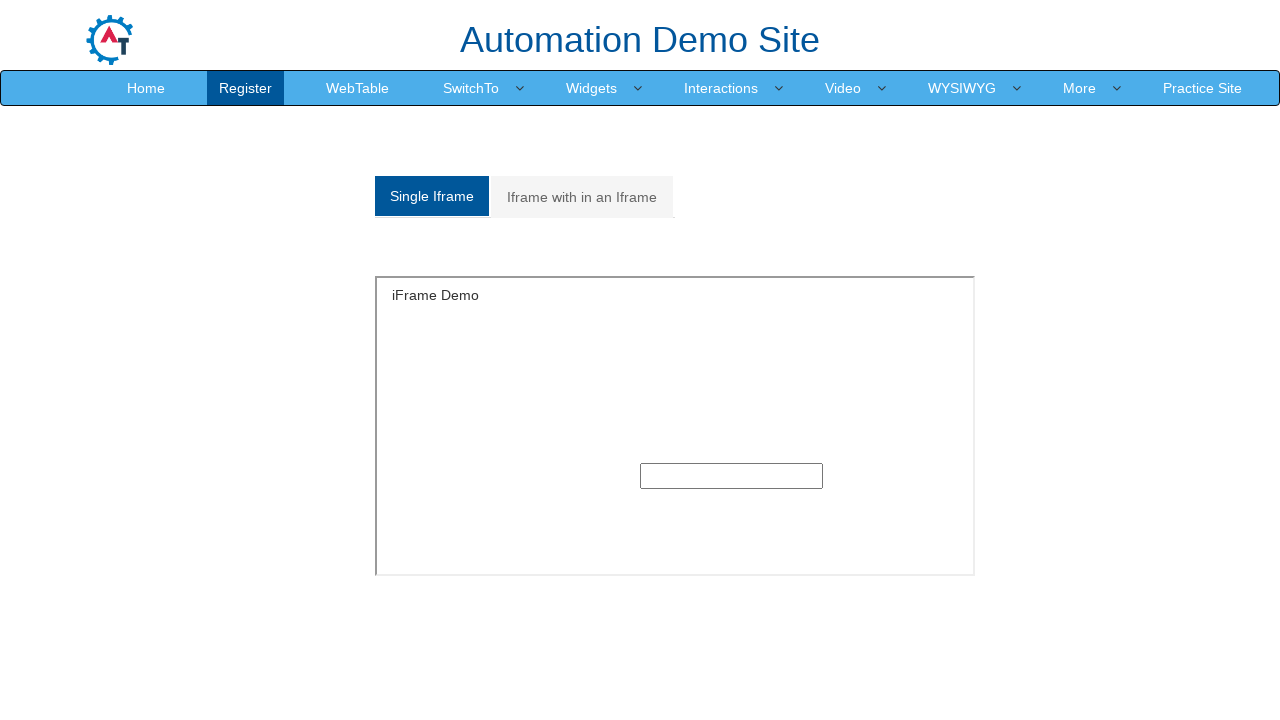

Clicked on 'Iframe with in an Iframe' tab at (582, 197) on xpath=//a[text()='Iframe with in an Iframe']
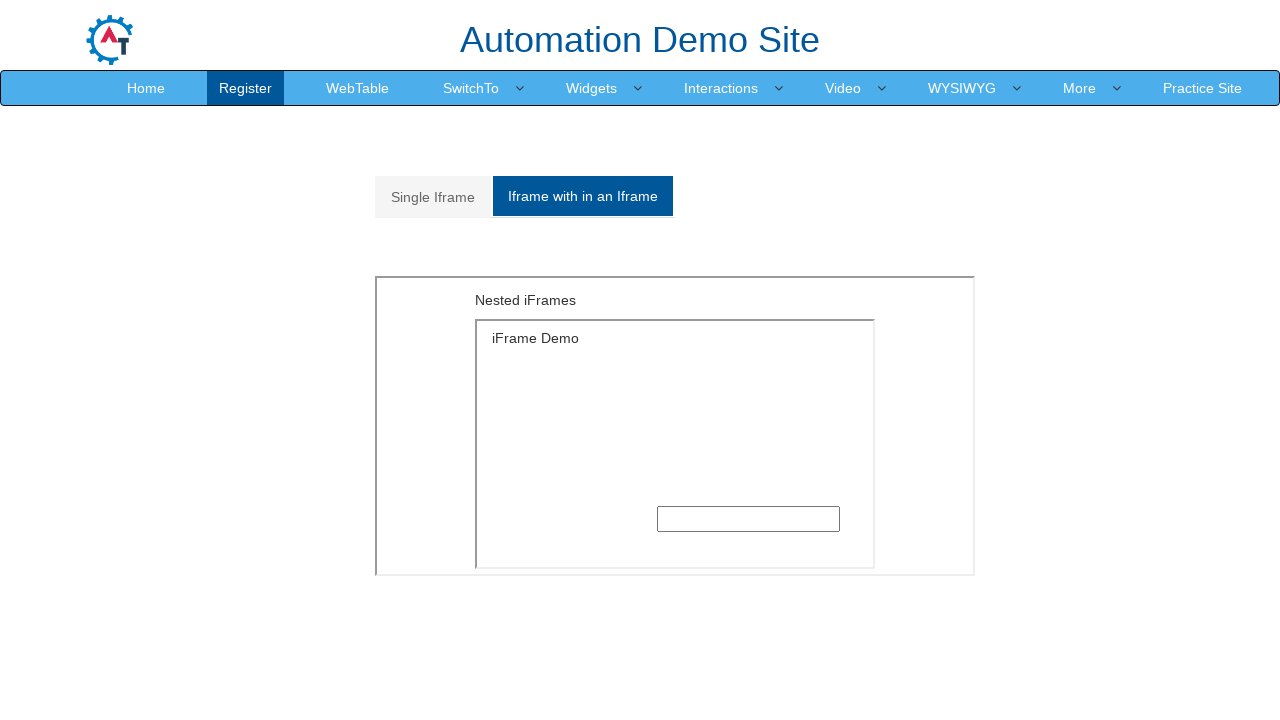

Located nested iframe chain
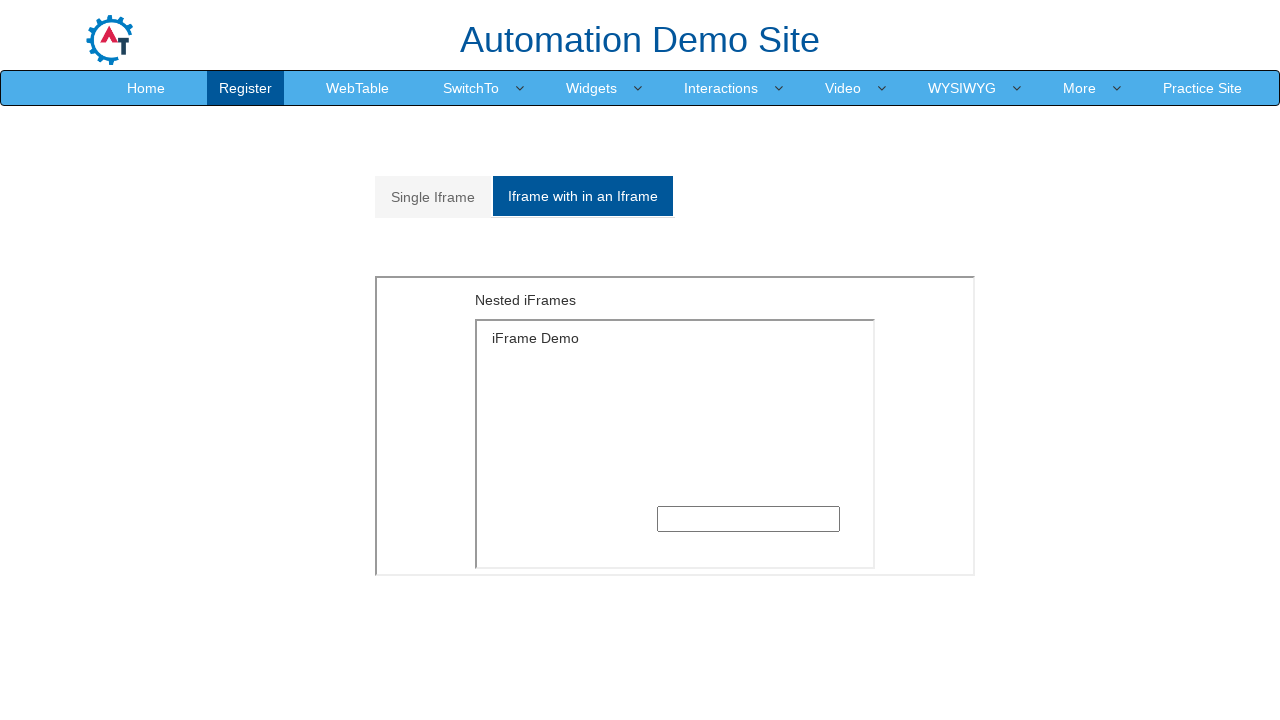

Entered 'text text text' into nested iframe input field on xpath=//div[@id='Multiple']//iframe >> internal:control=enter-frame >> xpath=//d
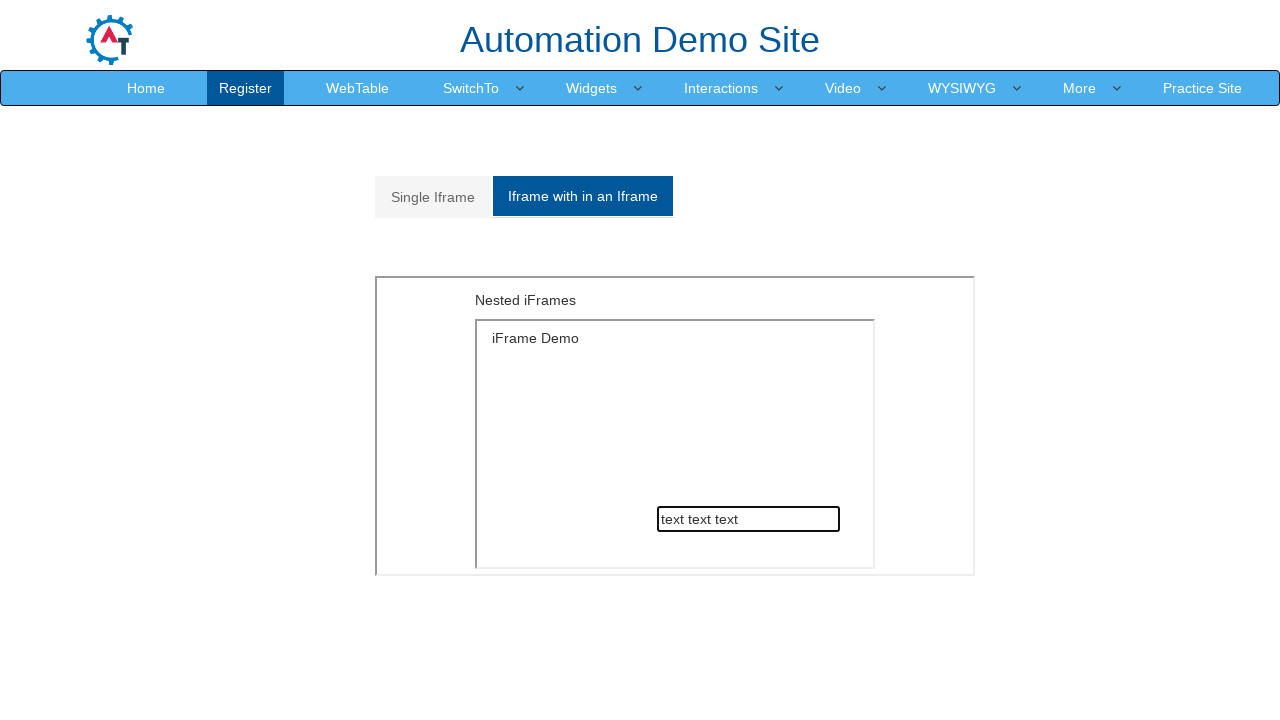

Hovered over 'SwitchTo' menu element on main page at (471, 88) on xpath=//a[text()='SwitchTo']
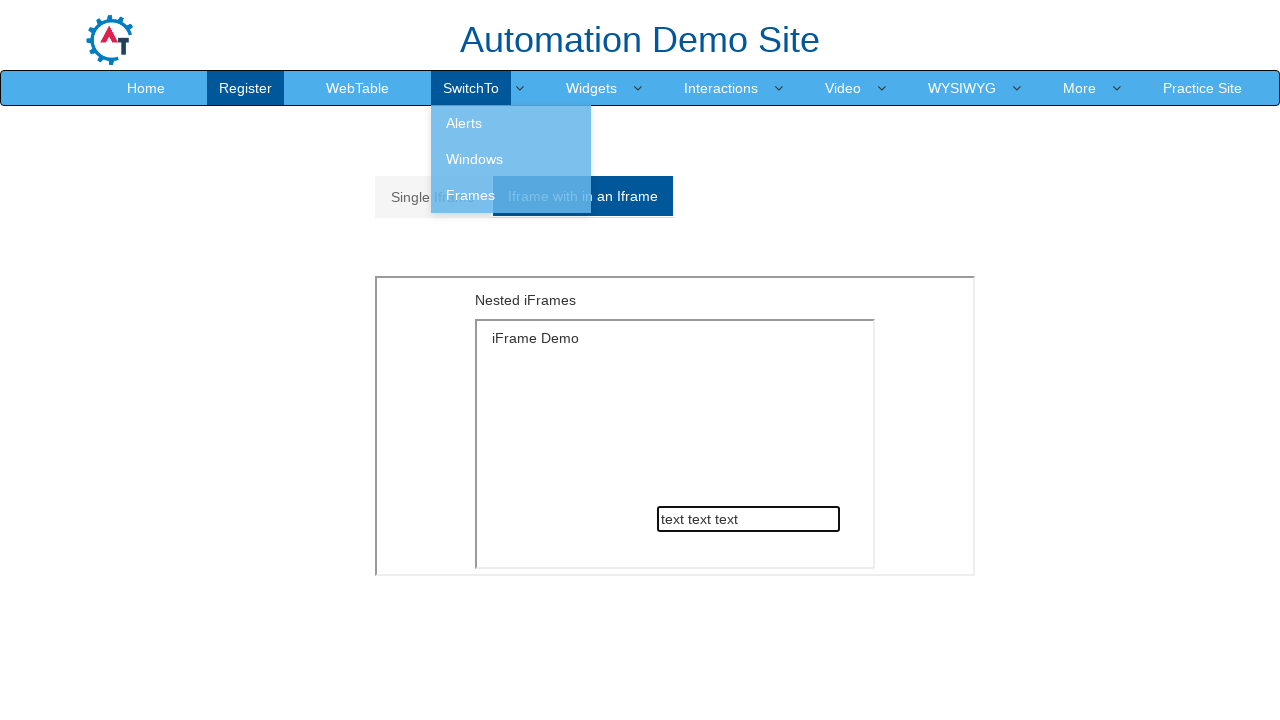

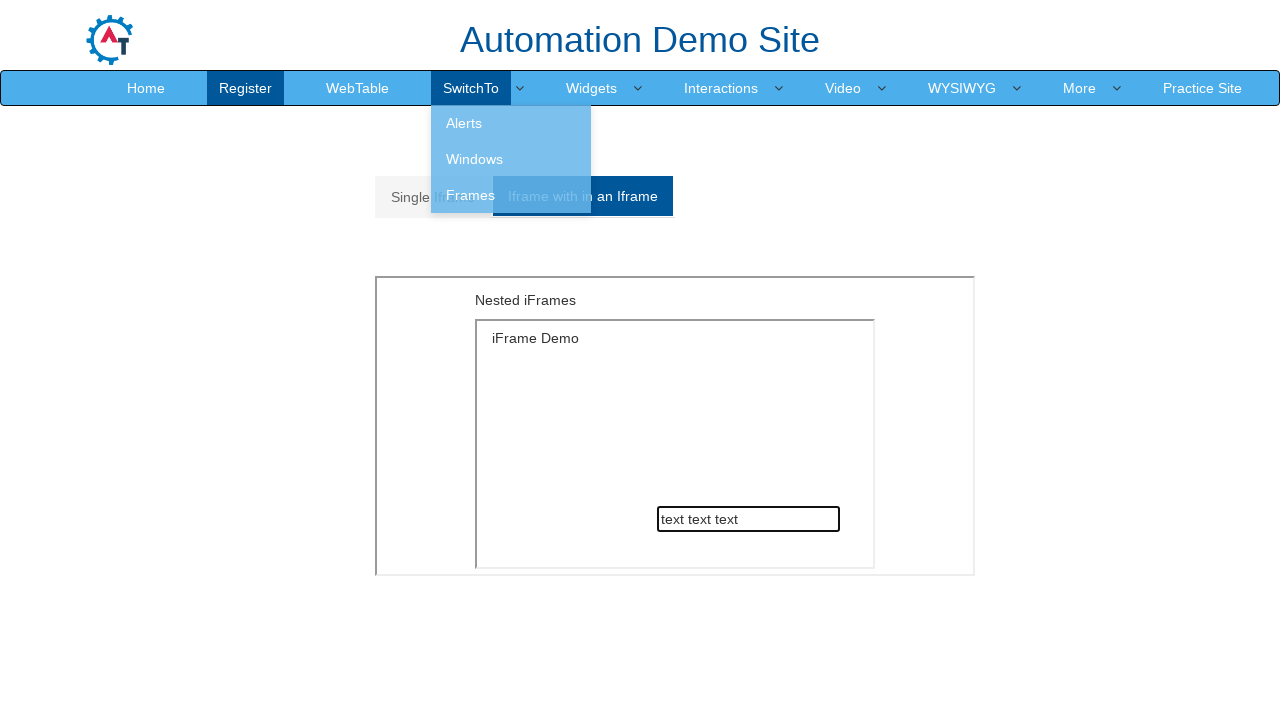